Navigates to a test website, clicks on the Checkboxes link, and interacts with checkbox elements by clicking the first checkbox and checking if the second is selected

Starting URL: https://the-internet.herokuapp.com/

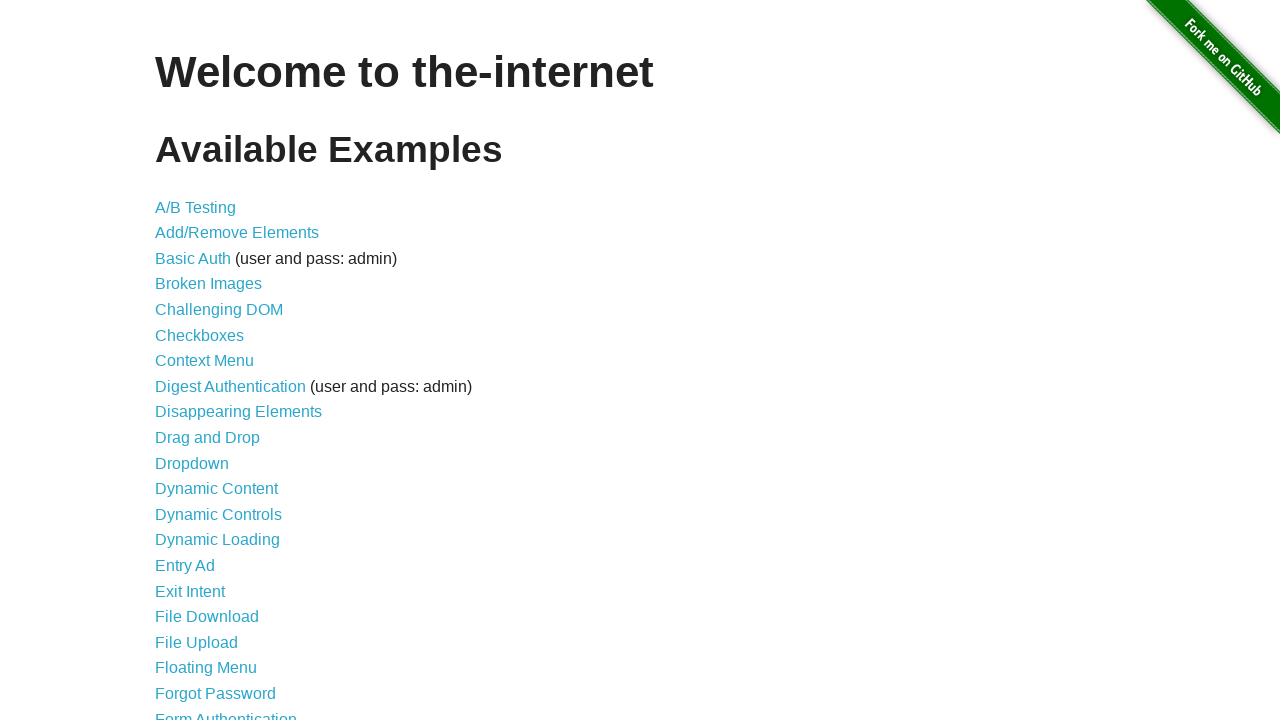

Navigated to the-internet.herokuapp.com
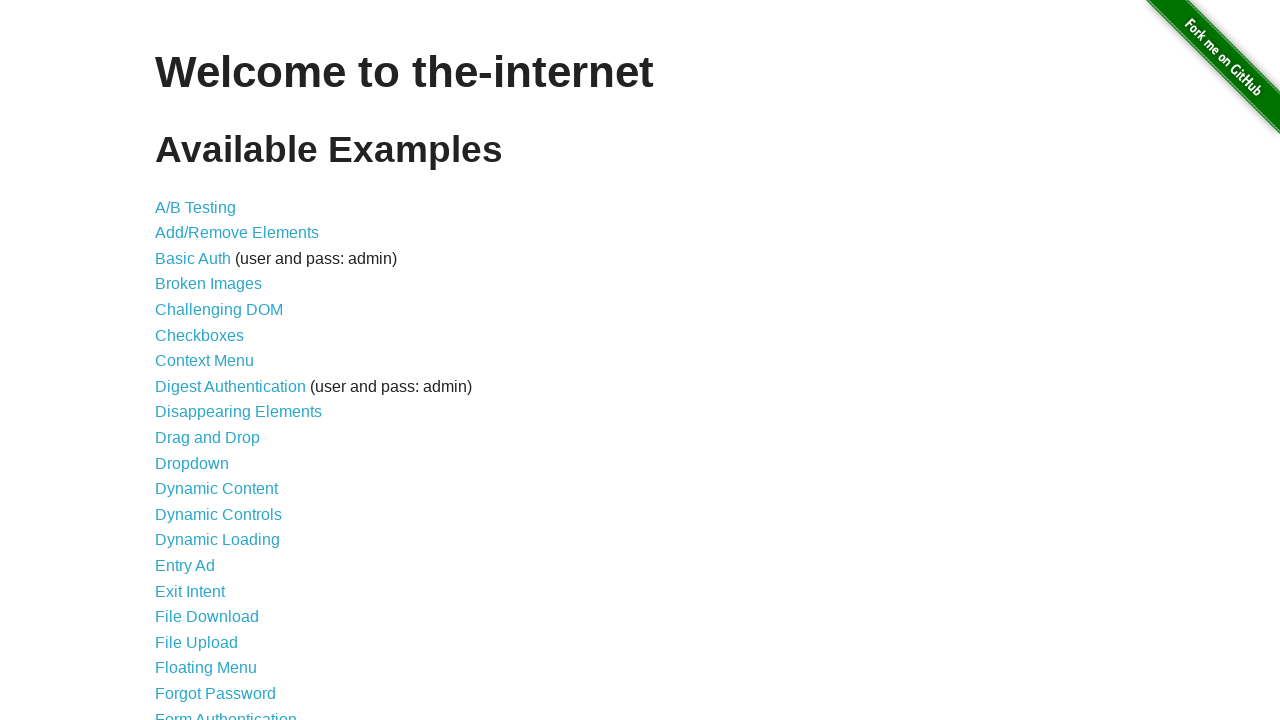

Clicked on the Checkboxes link at (200, 335) on text=Checkboxes
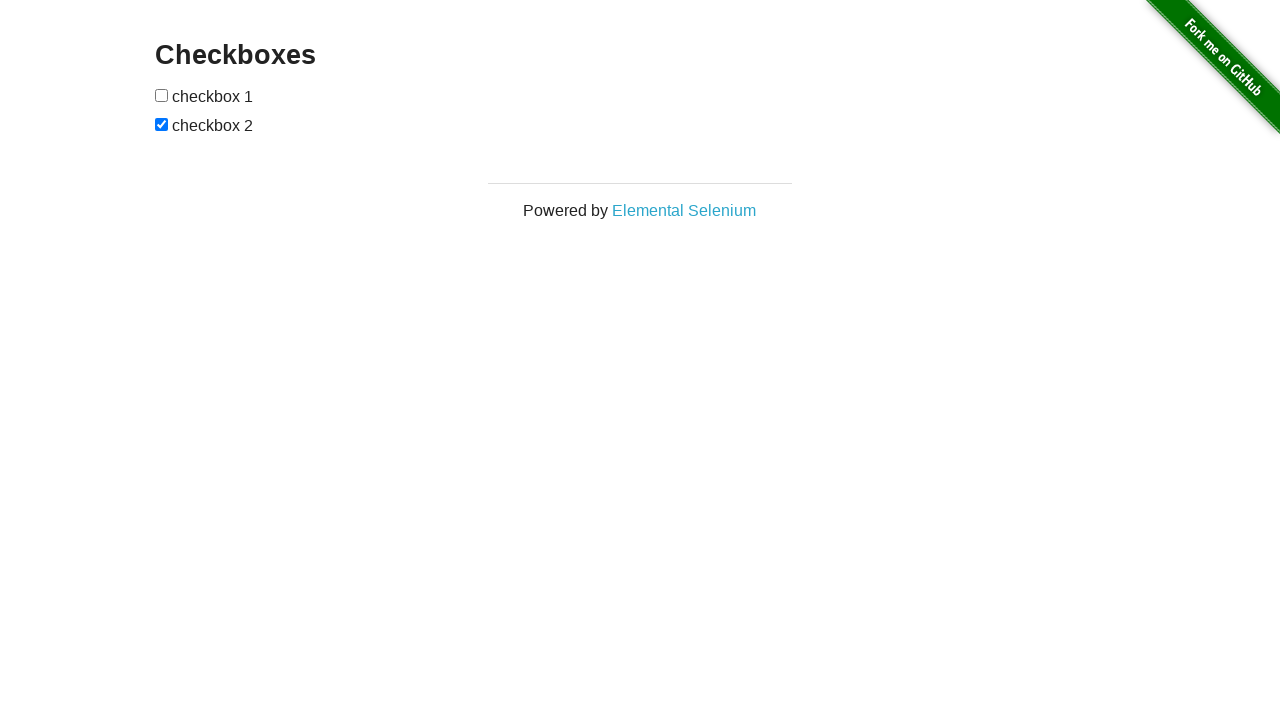

Checkboxes page loaded
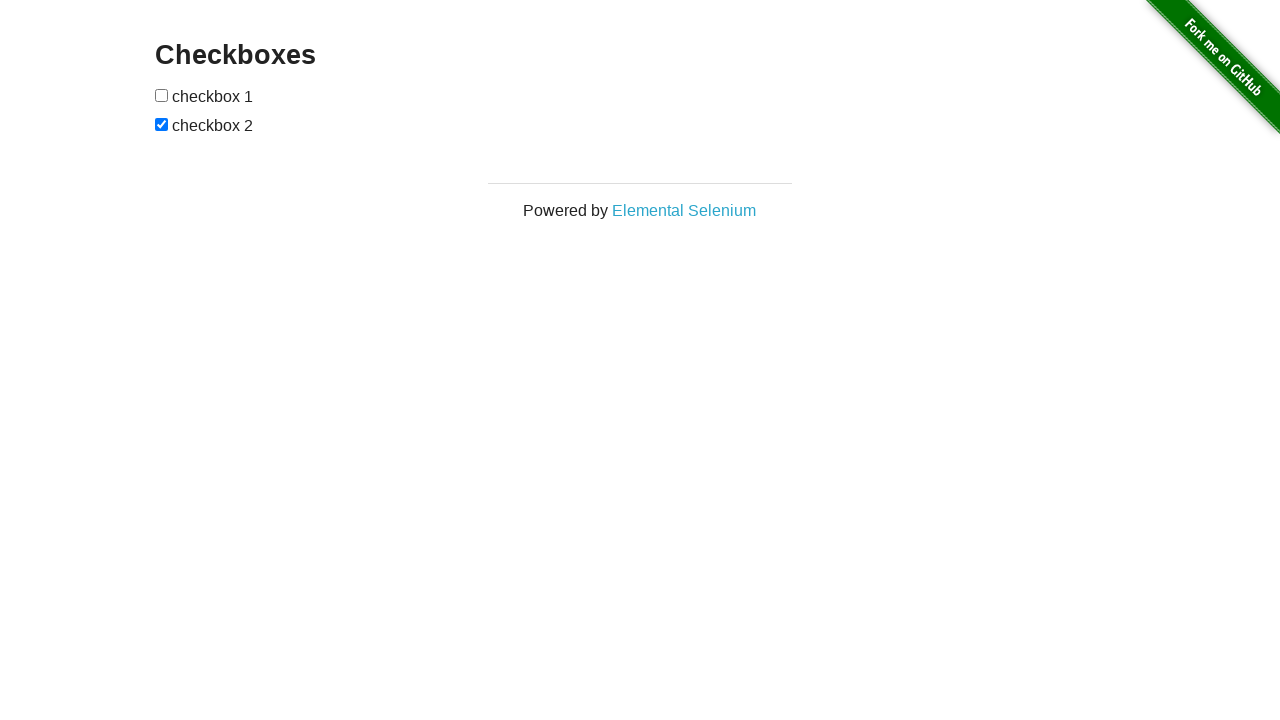

Clicked on the first checkbox at (162, 95) on xpath=//div[@id='content']/div/form/input[1]
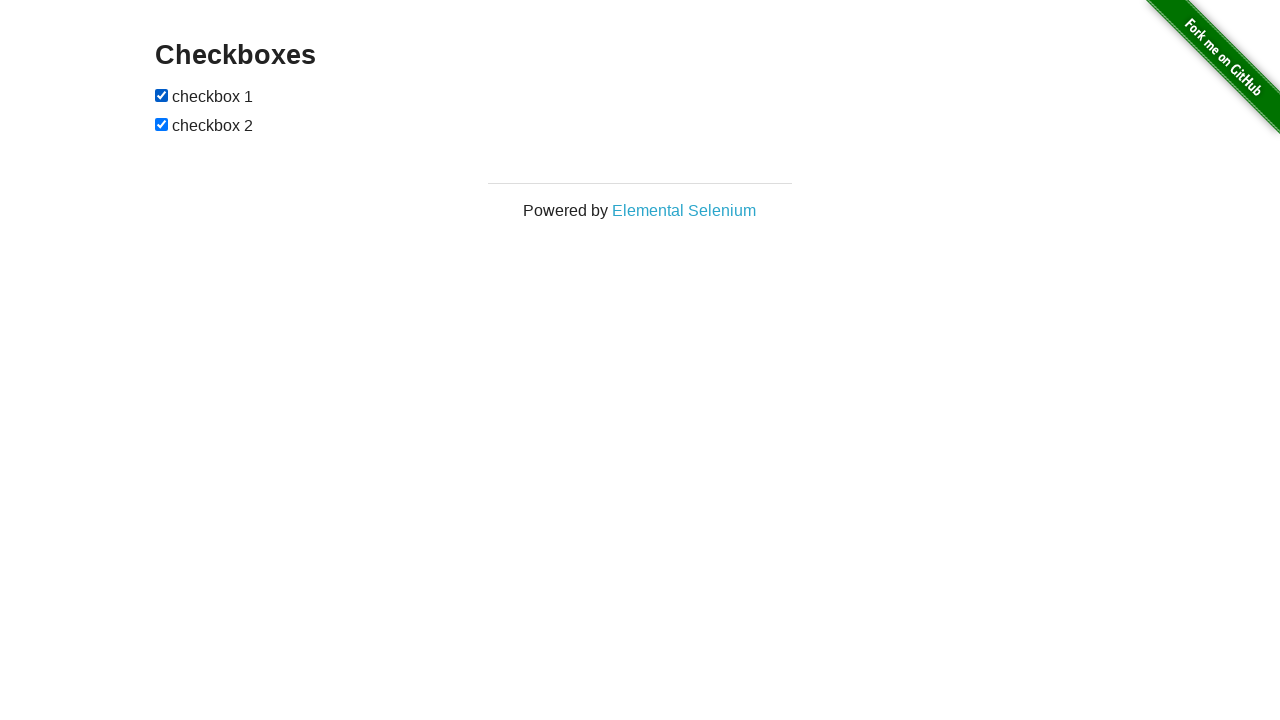

Checked if second checkbox is selected: True
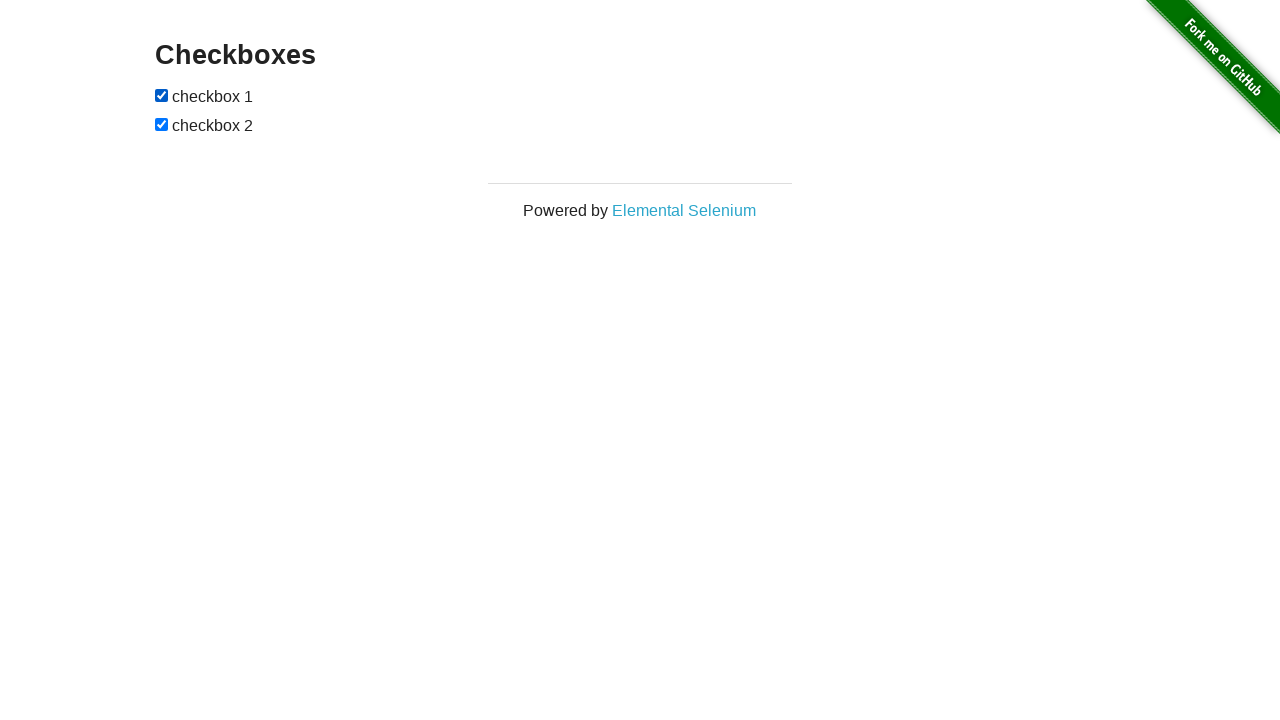

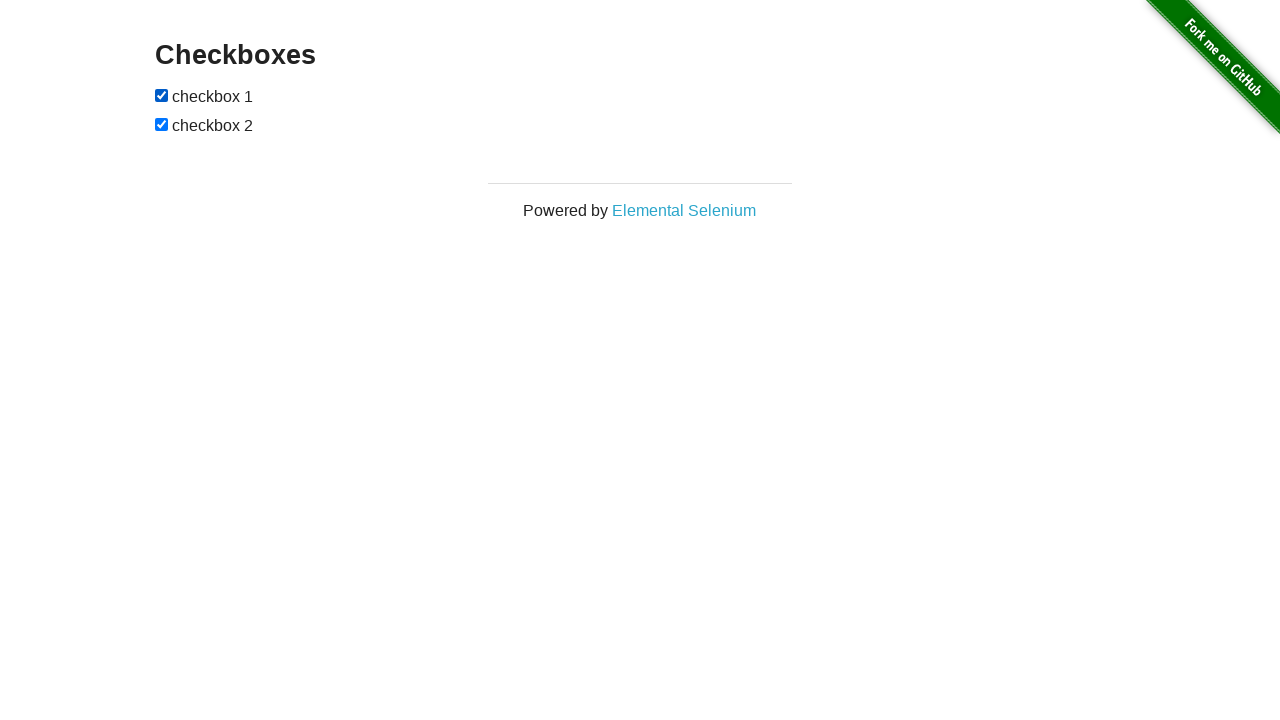